Tests checkbox selection, dropdown selection, text input, and alert handling on a practice form page

Starting URL: http://qaclickacademy.com/practice.php

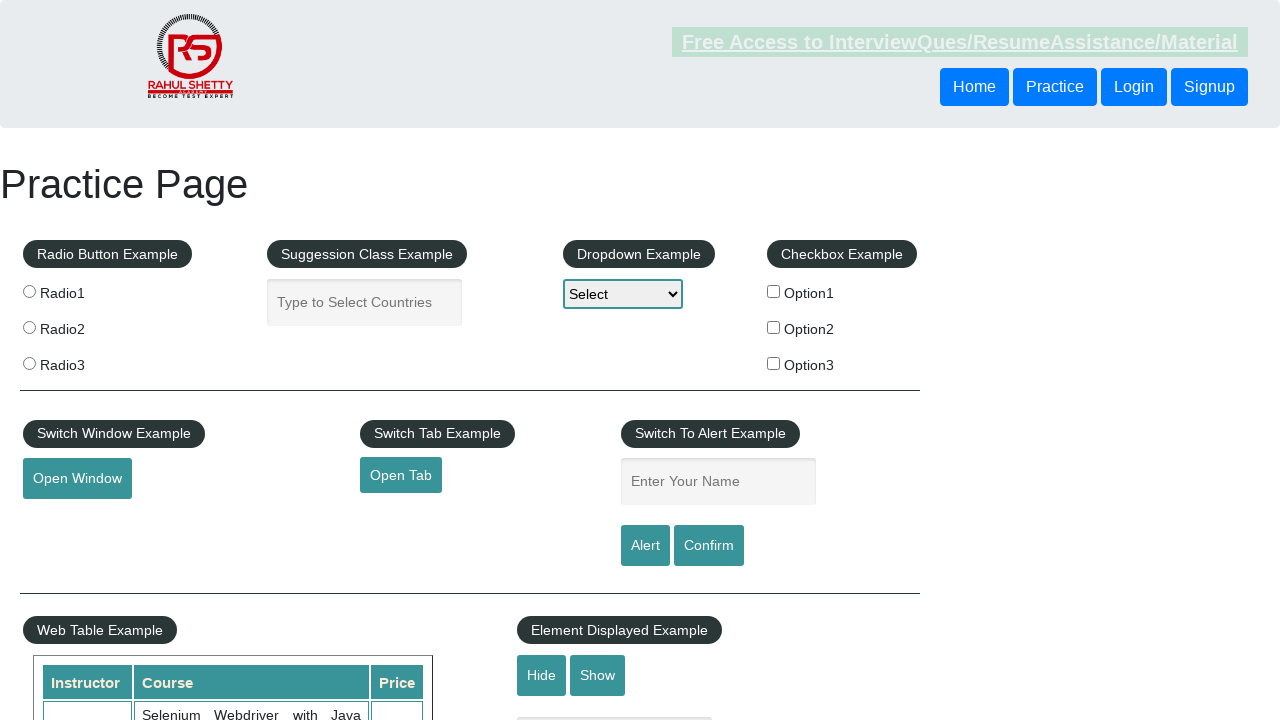

Verified checkbox is not initially selected
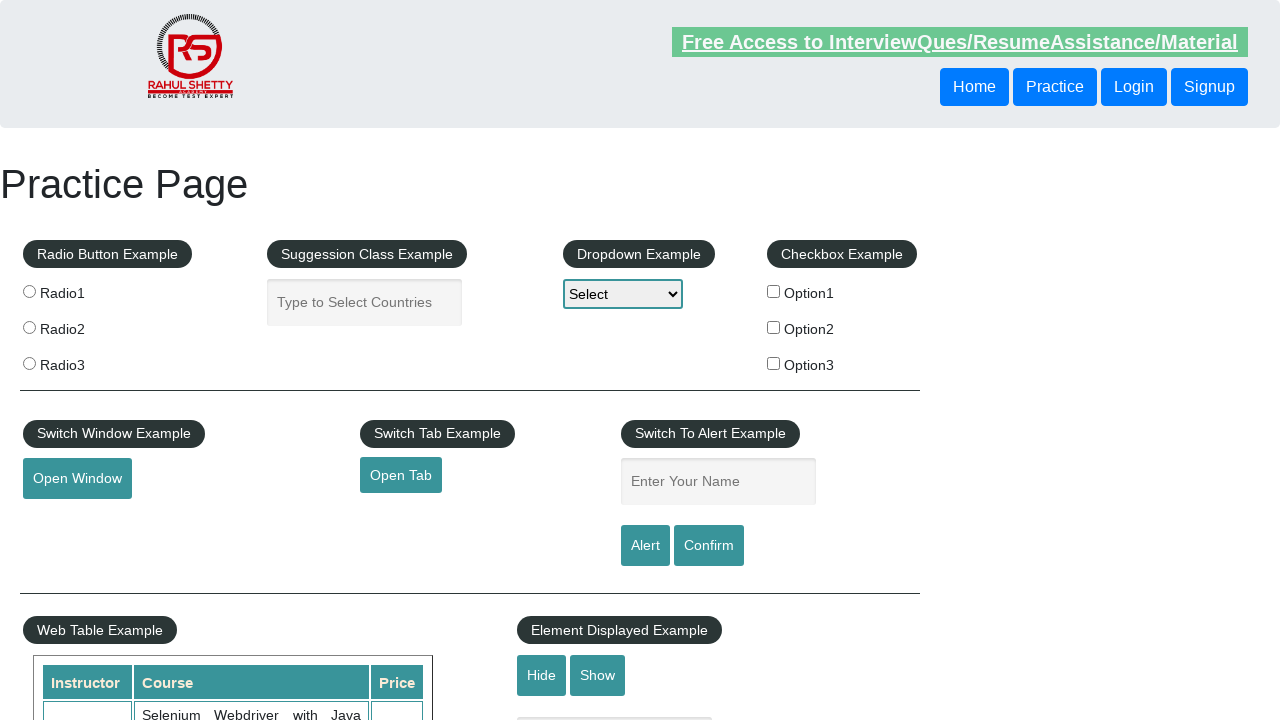

Clicked checkbox to select it at (774, 327) on xpath=//*[@id='checkbox-example']/fieldset/label[2]/input
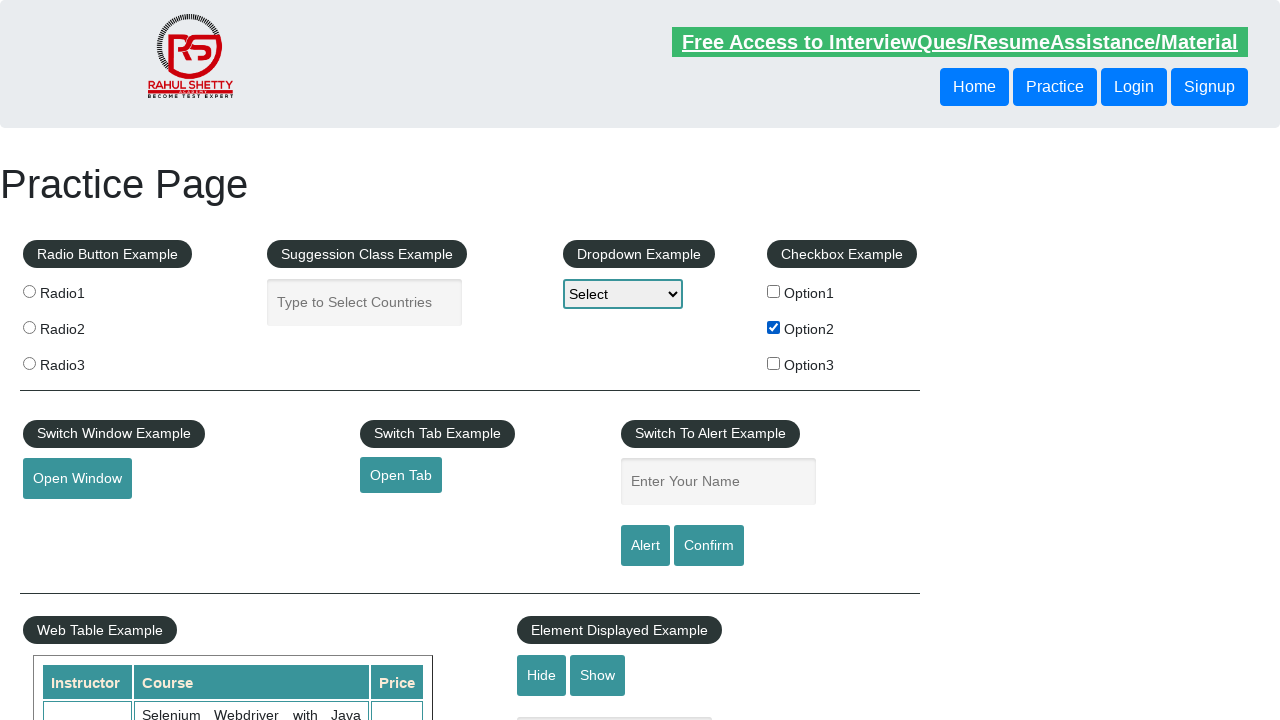

Retrieved checkbox label text: 'Option2'
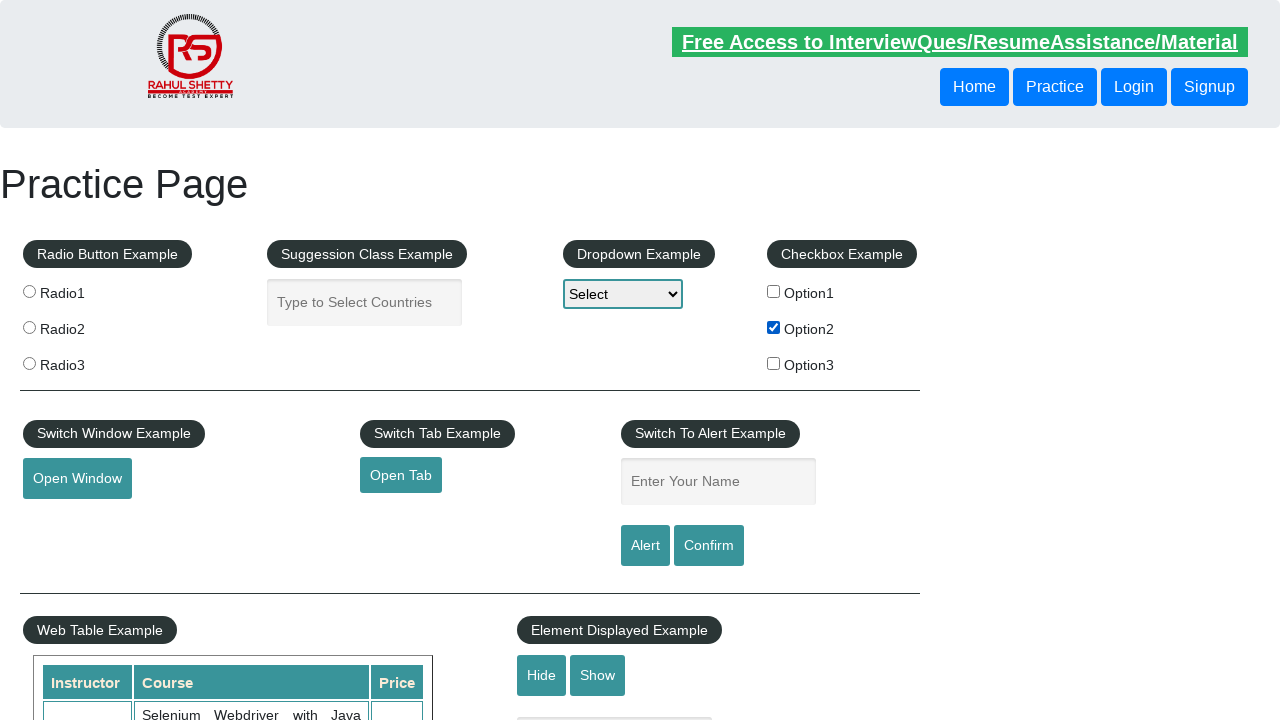

Selected 'Option2' from dropdown on #dropdown-class-example
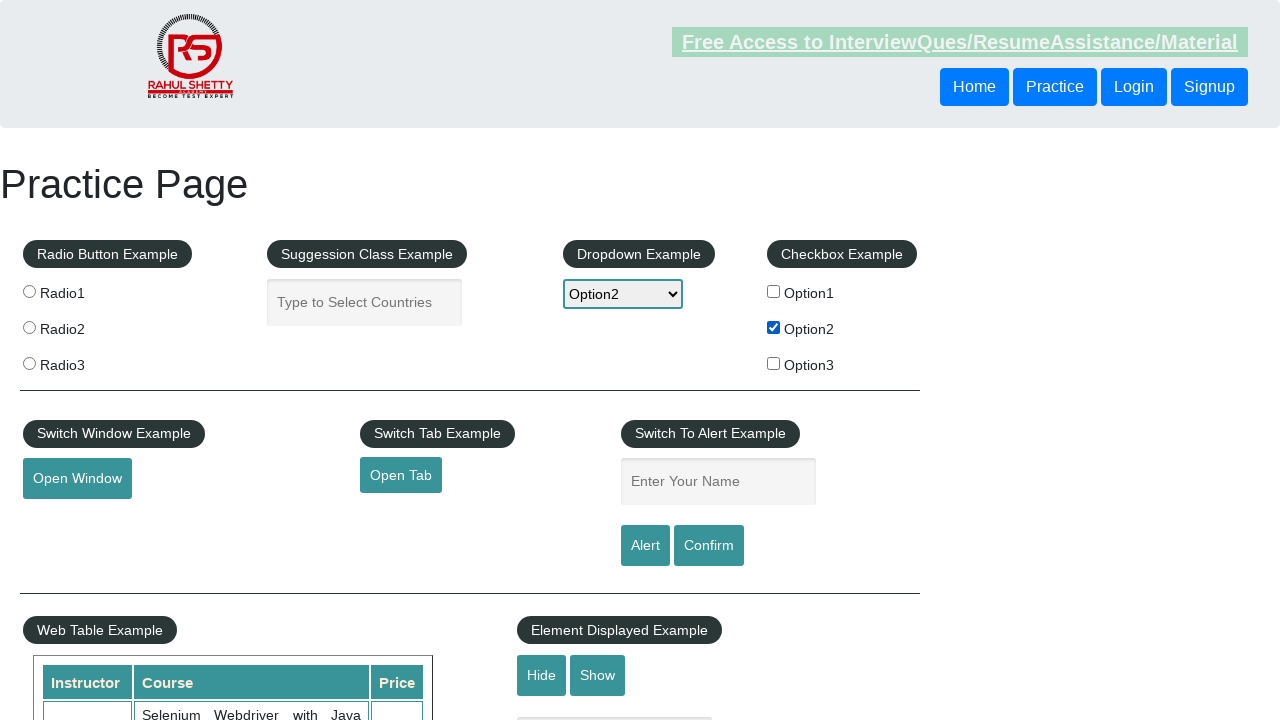

Filled name field with 'Option2' on input[name='enter-name']
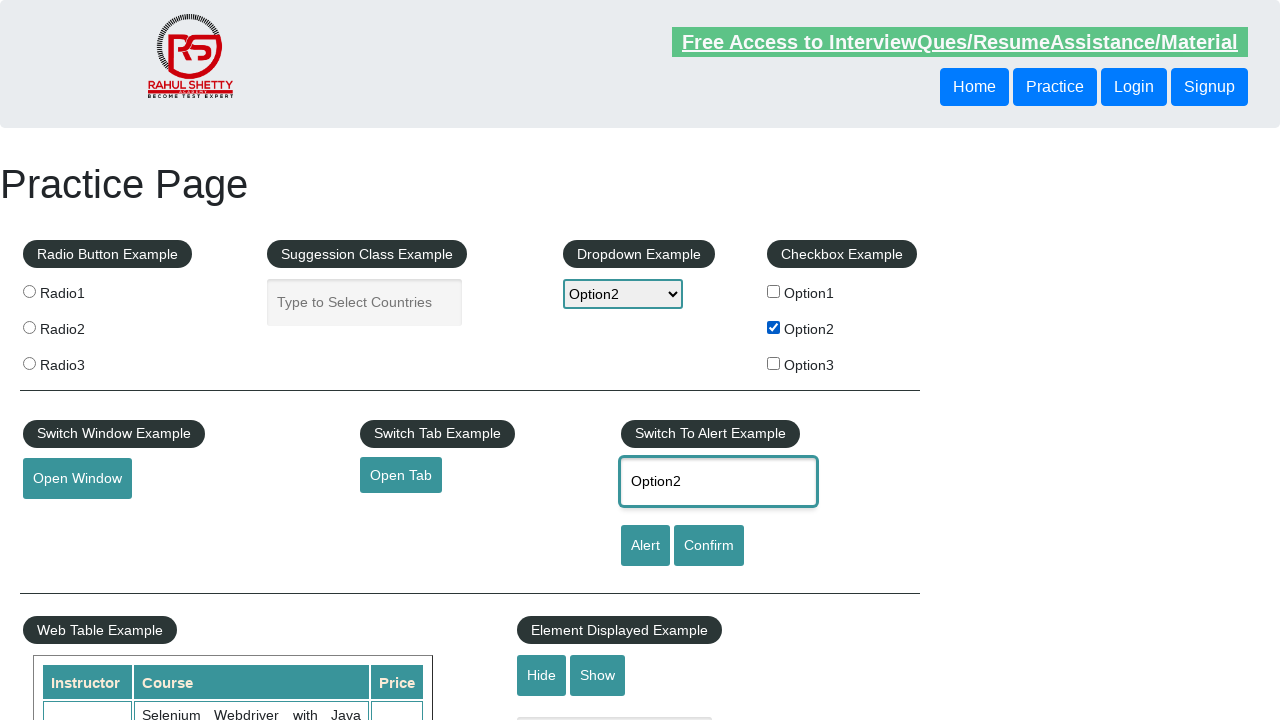

Clicked alert button at (645, 546) on #alertbtn
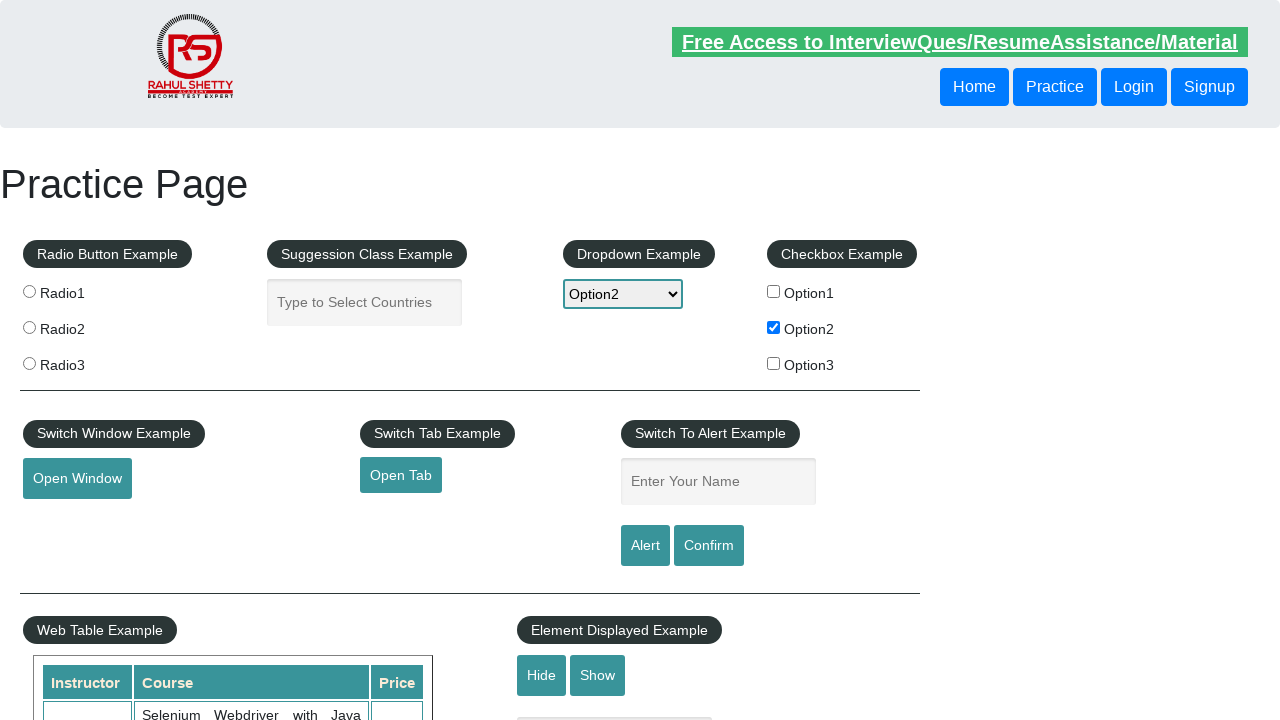

Alert dialog appeared and was accepted with message: 'Hello , share this practice page and share your knowledge' at (645, 546) on #alertbtn
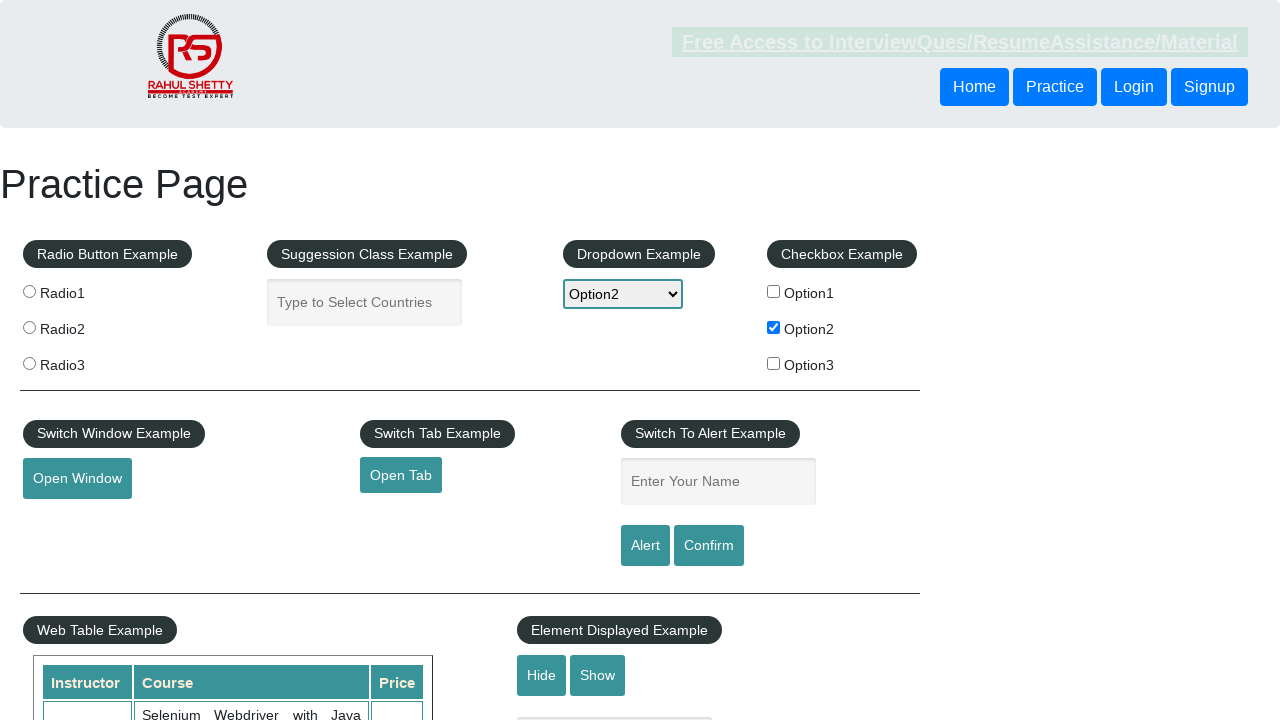

Alert text does not contain 'Option2' - Test FAILED
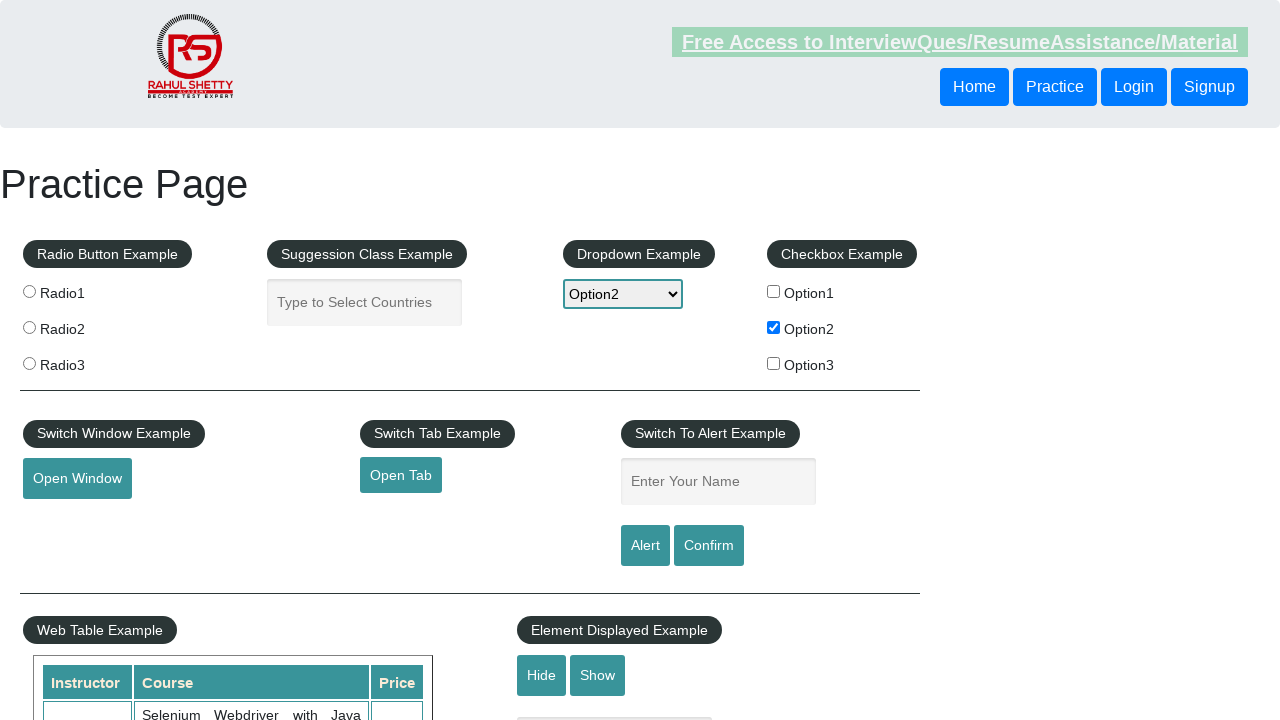

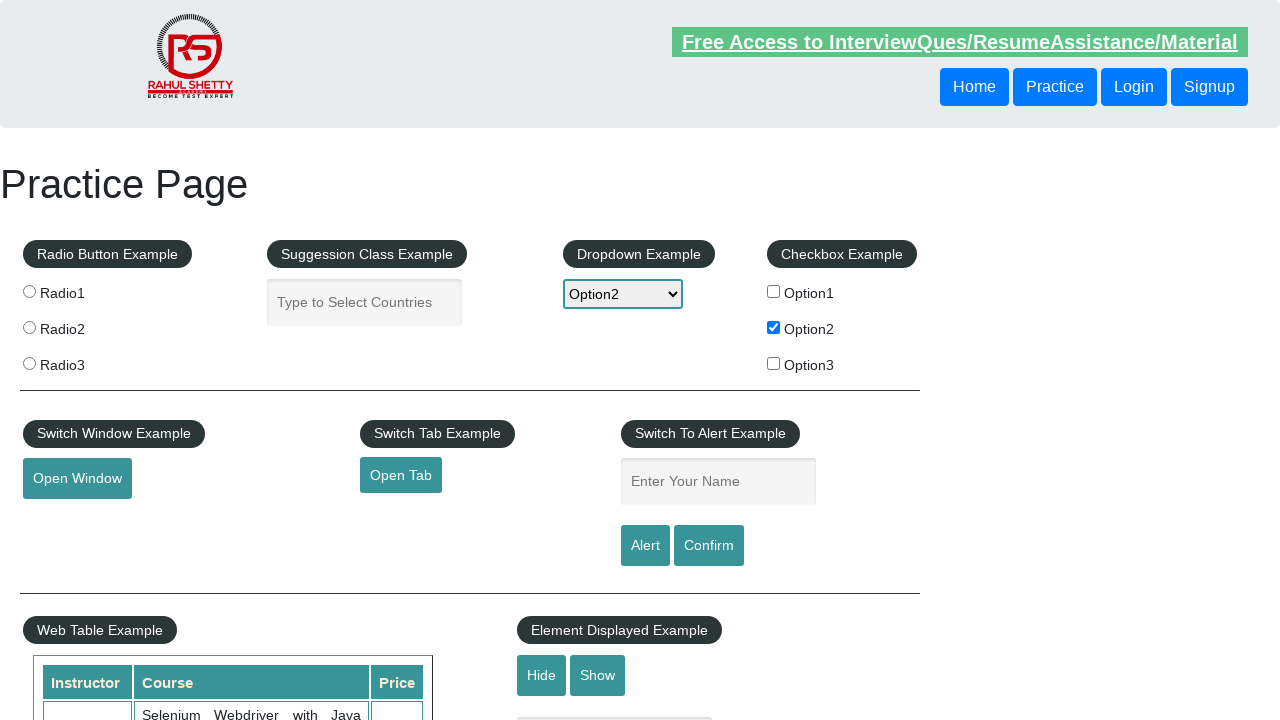